Demonstrates basic browser navigation by visiting a website, navigating to another page, then using browser back and forward buttons

Starting URL: http://rahulshettyacademy.com

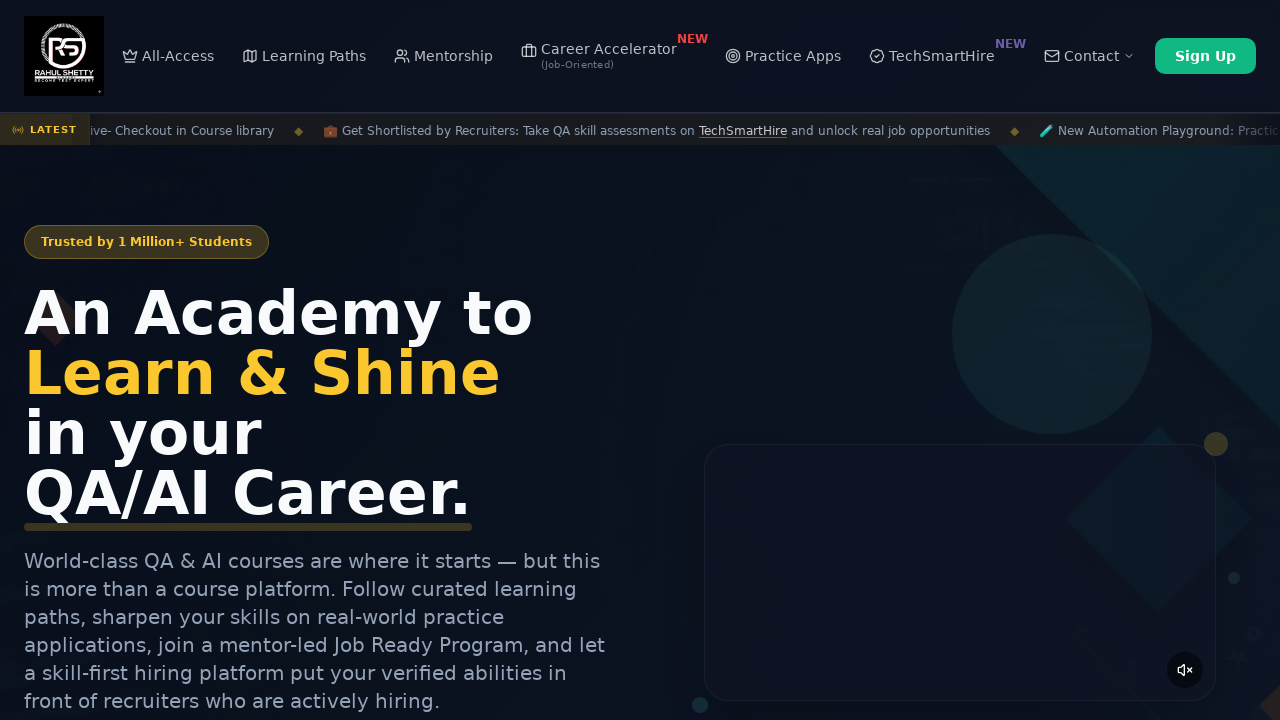

Navigated to consulting page
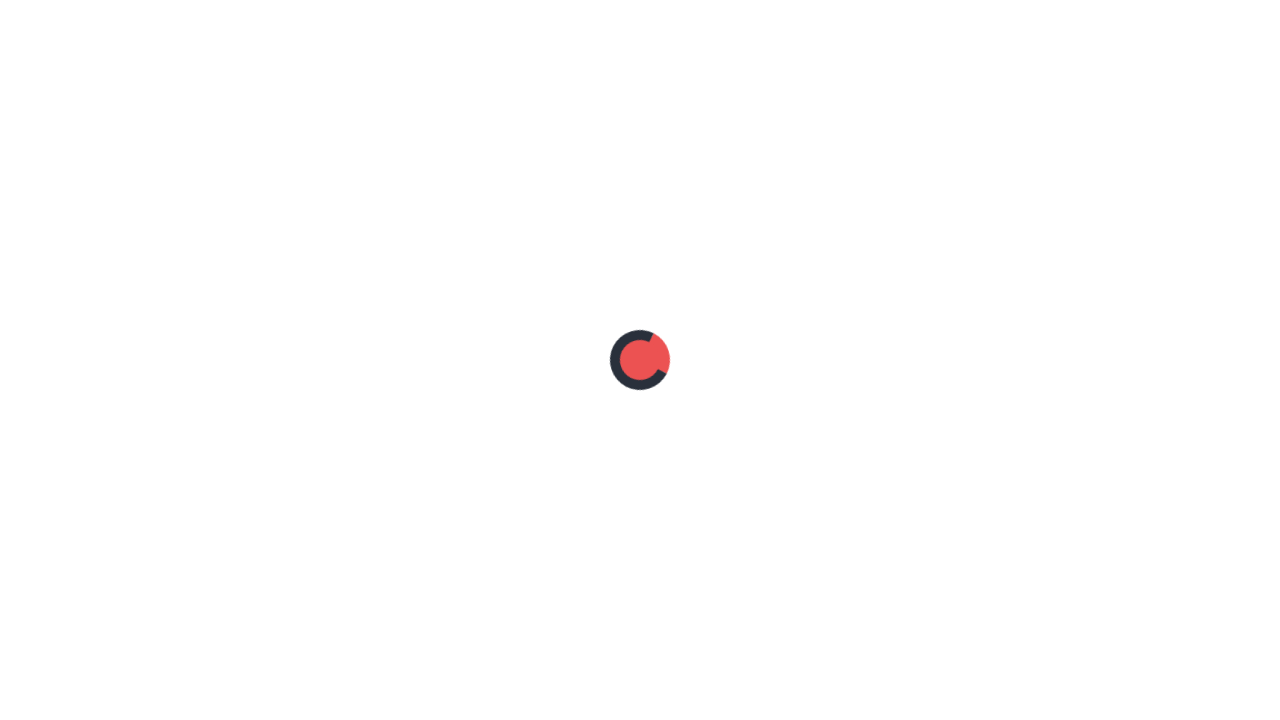

Navigated back to previous page
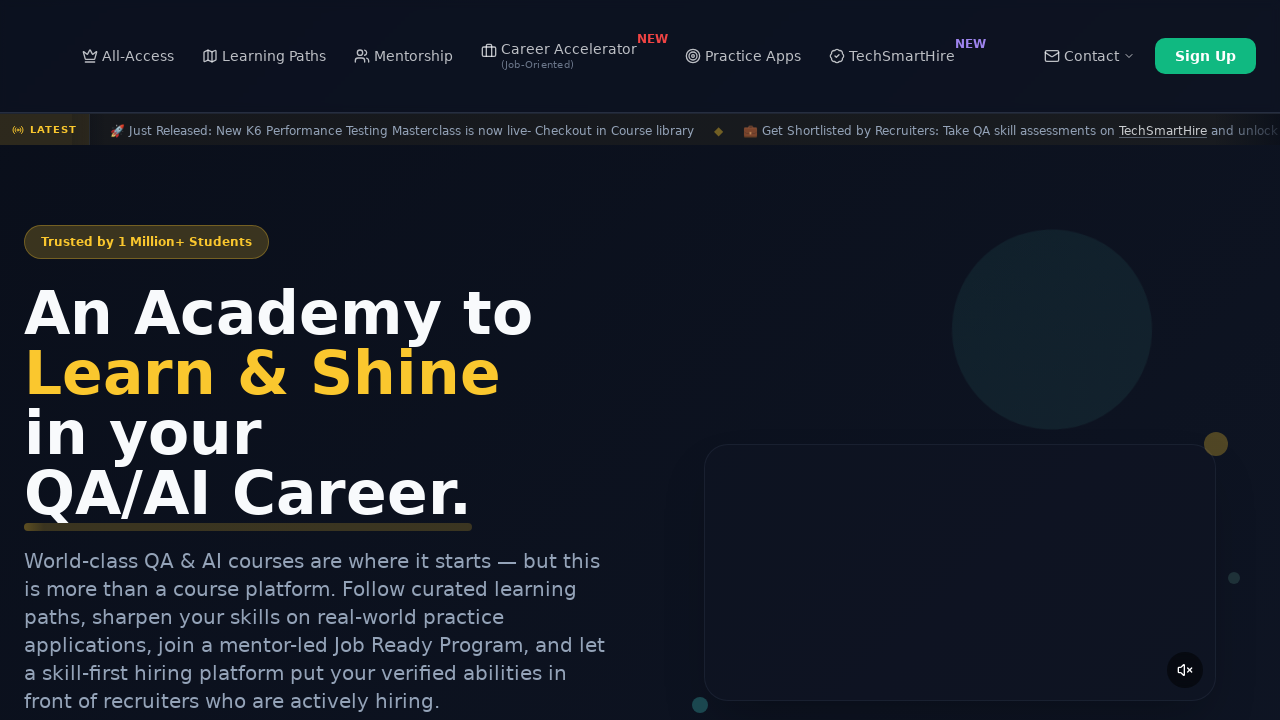

Refreshed the current page
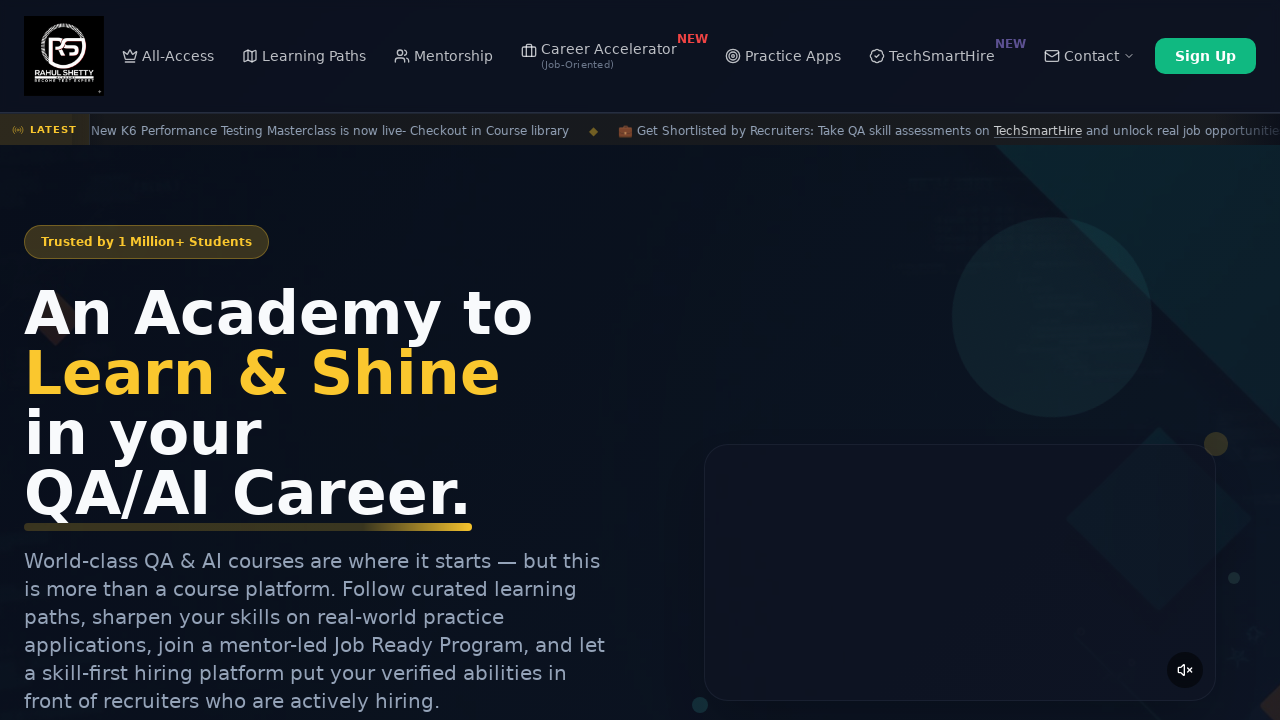

Navigated forward to consulting page again
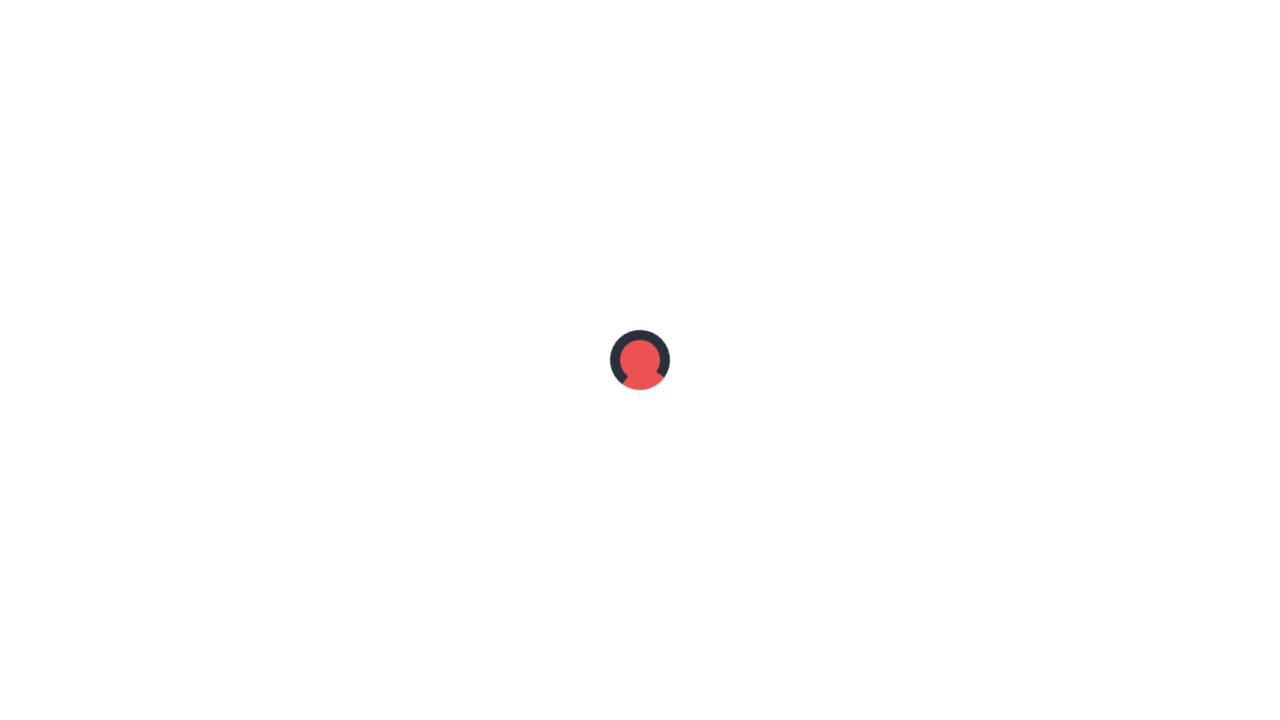

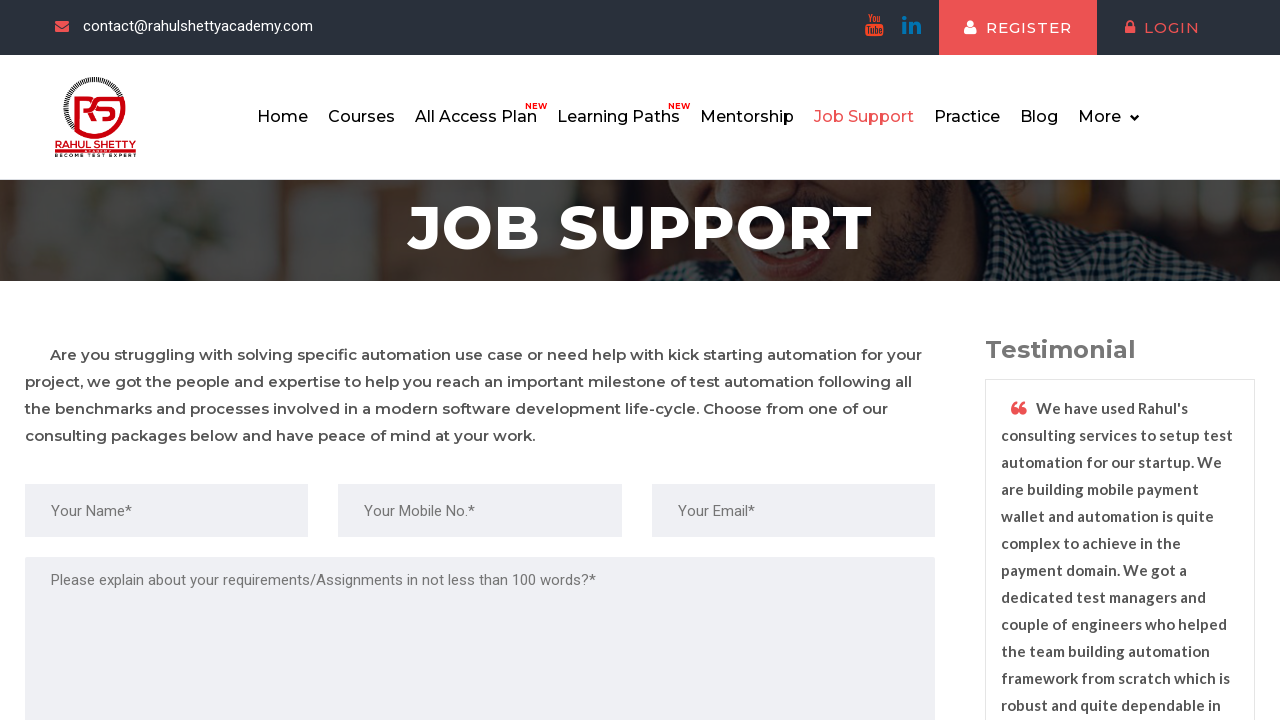